Tests double-click functionality on a button element on the DemoQA buttons page

Starting URL: https://demoqa.com/buttons

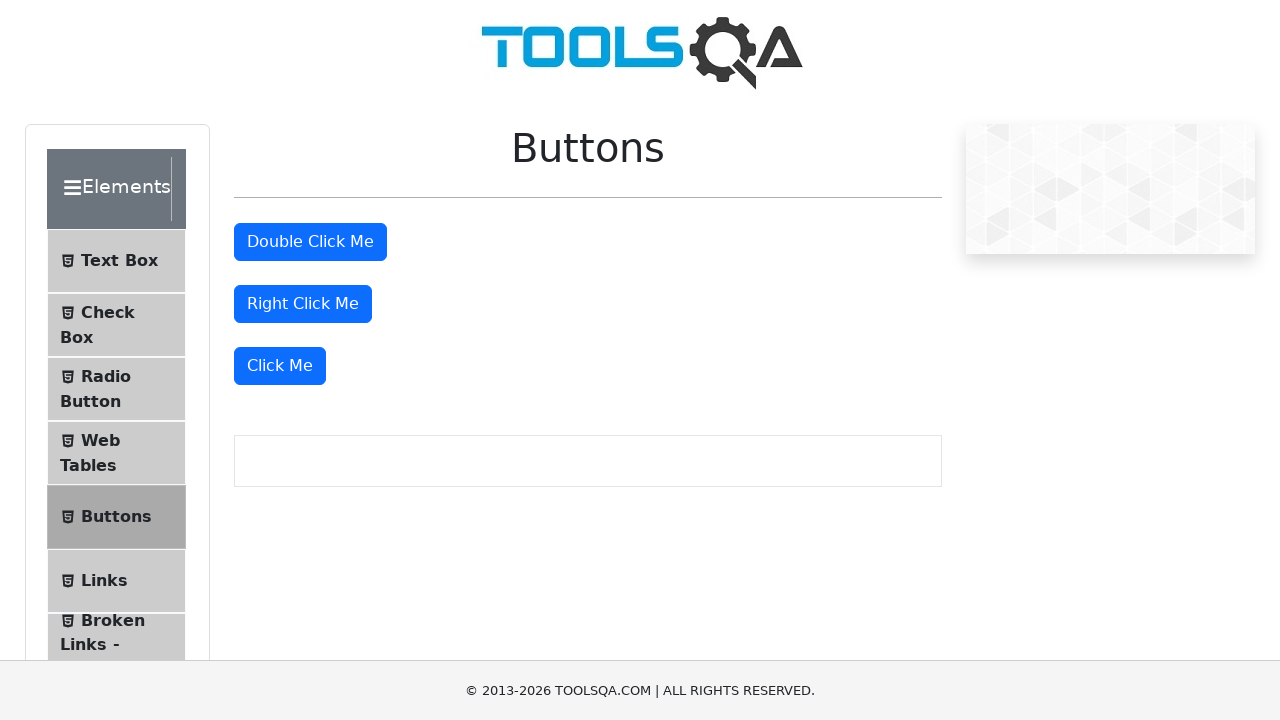

Double-clicked the double-click button on DemoQA buttons page at (310, 242) on #doubleClickBtn
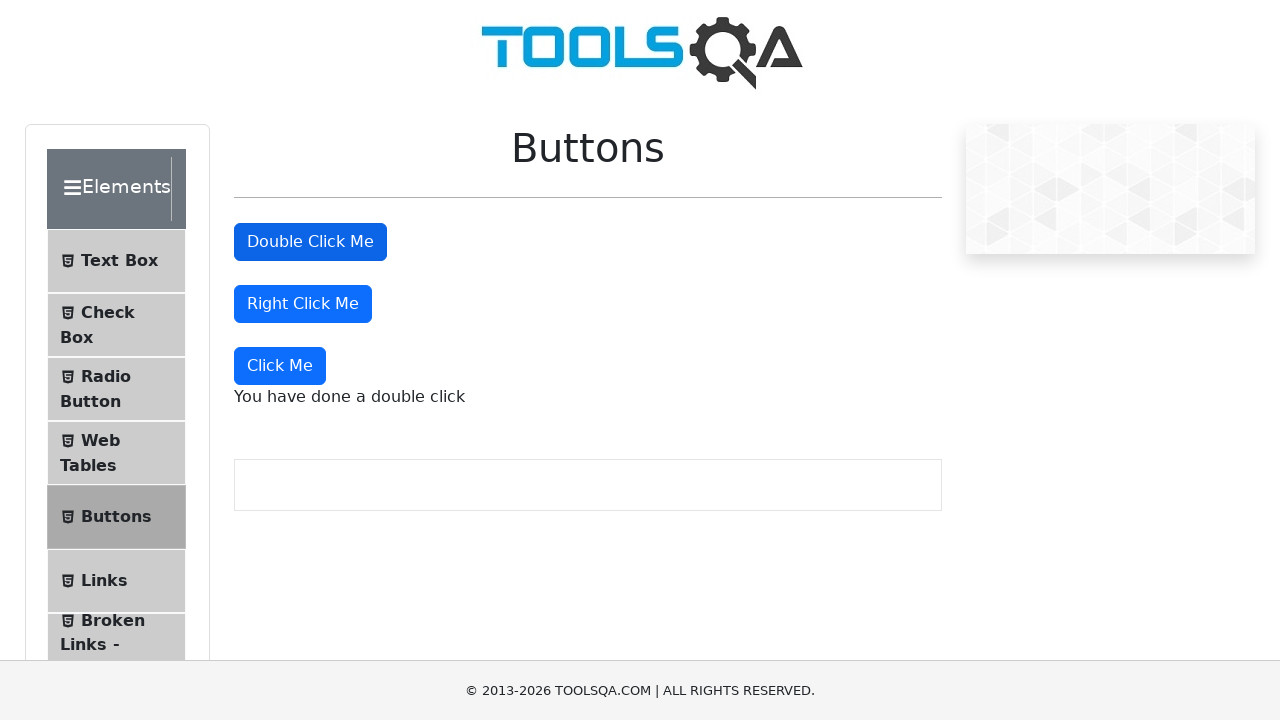

Waited 2000ms for double-click action to complete
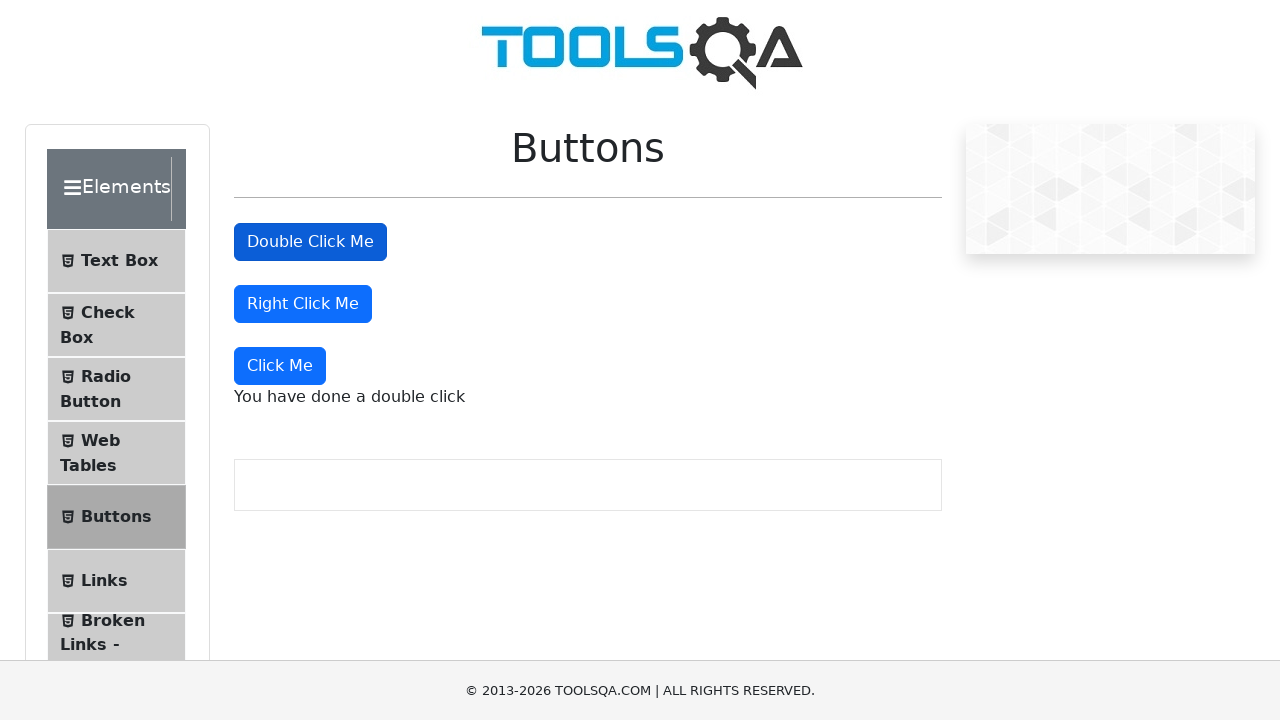

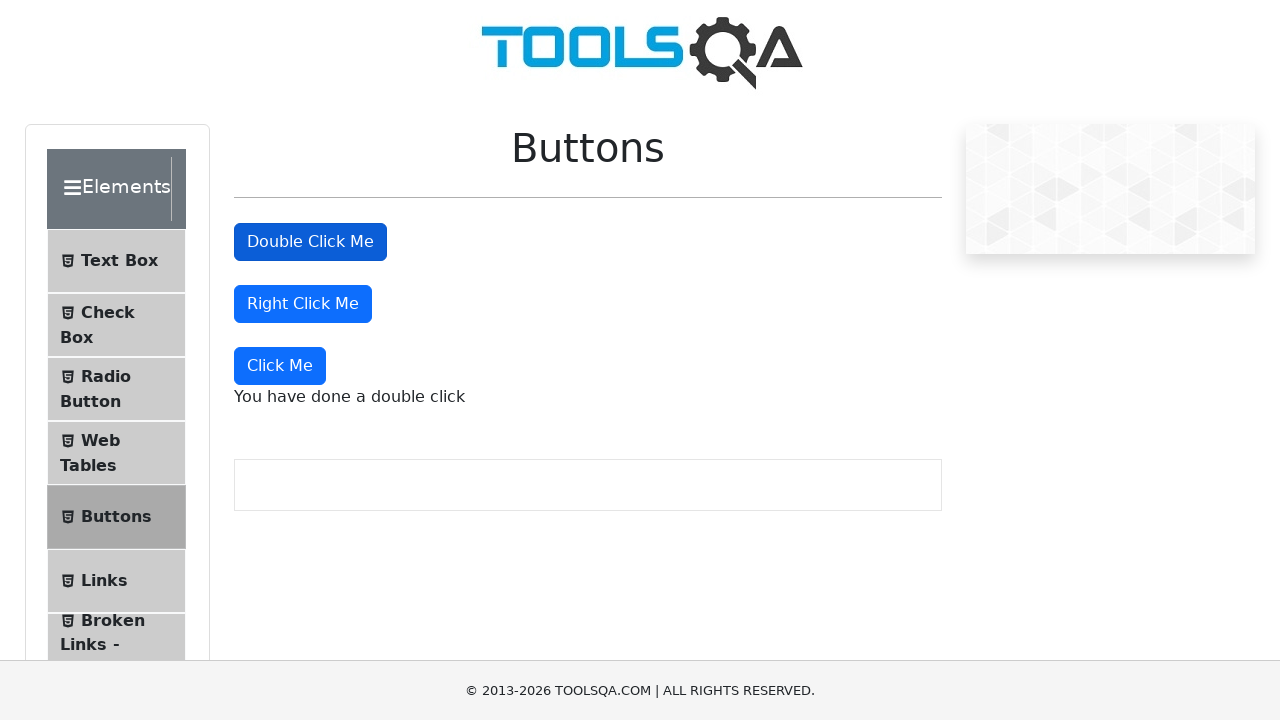